Navigates to a window handling practice page, maximizes the browser window, and verifies that the top bar element is present on the page.

Starting URL: https://www.hyrtutorials.com/p/window-handles-practice.html

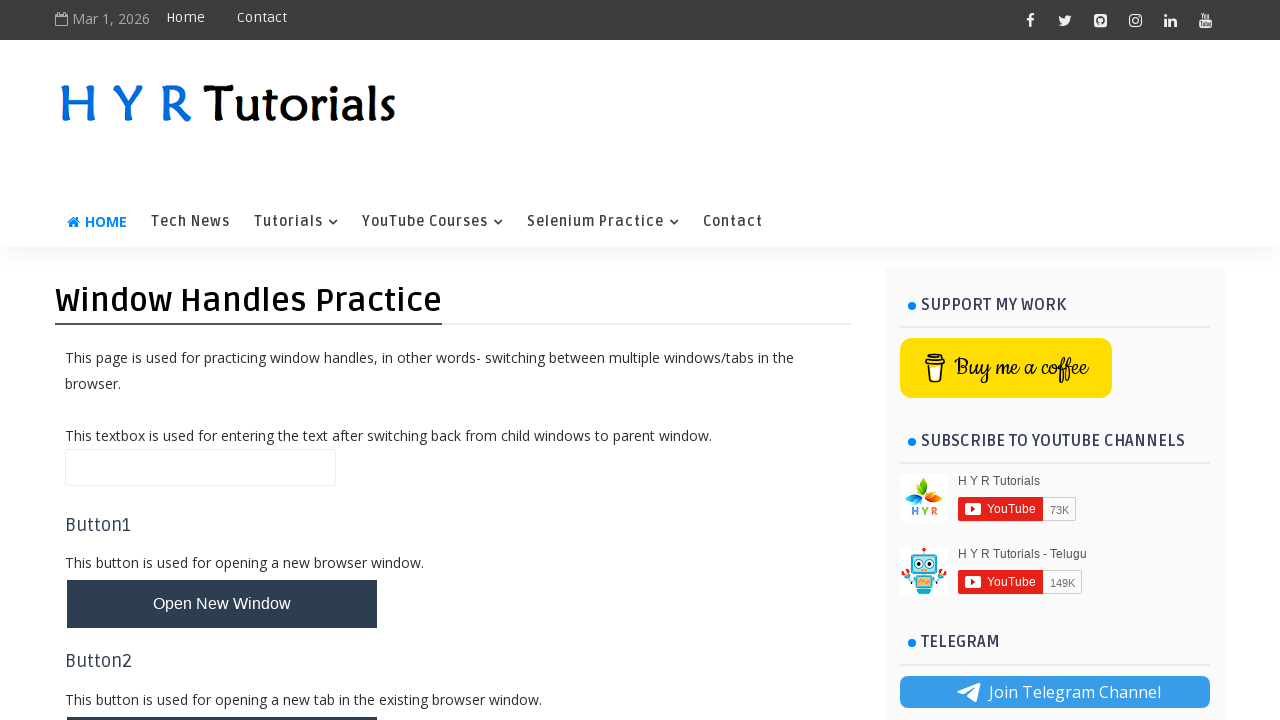

Navigated to window handling practice page
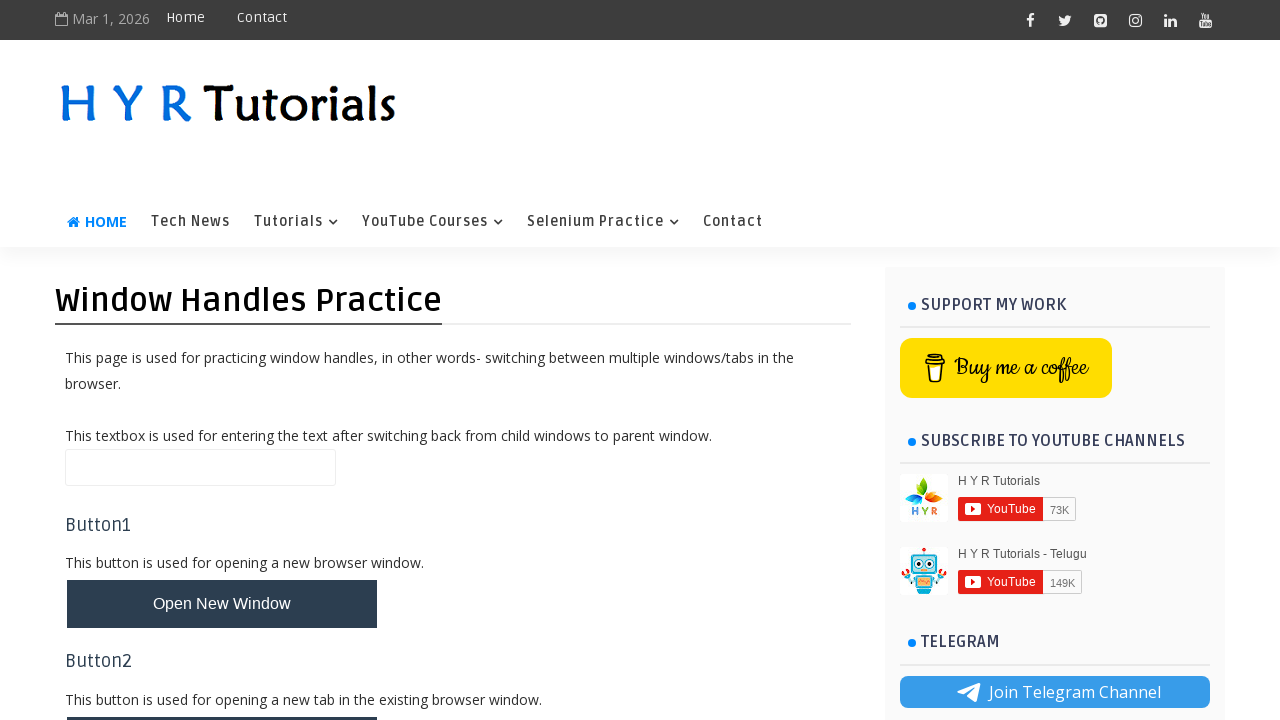

Maximized browser window to 1920x1080
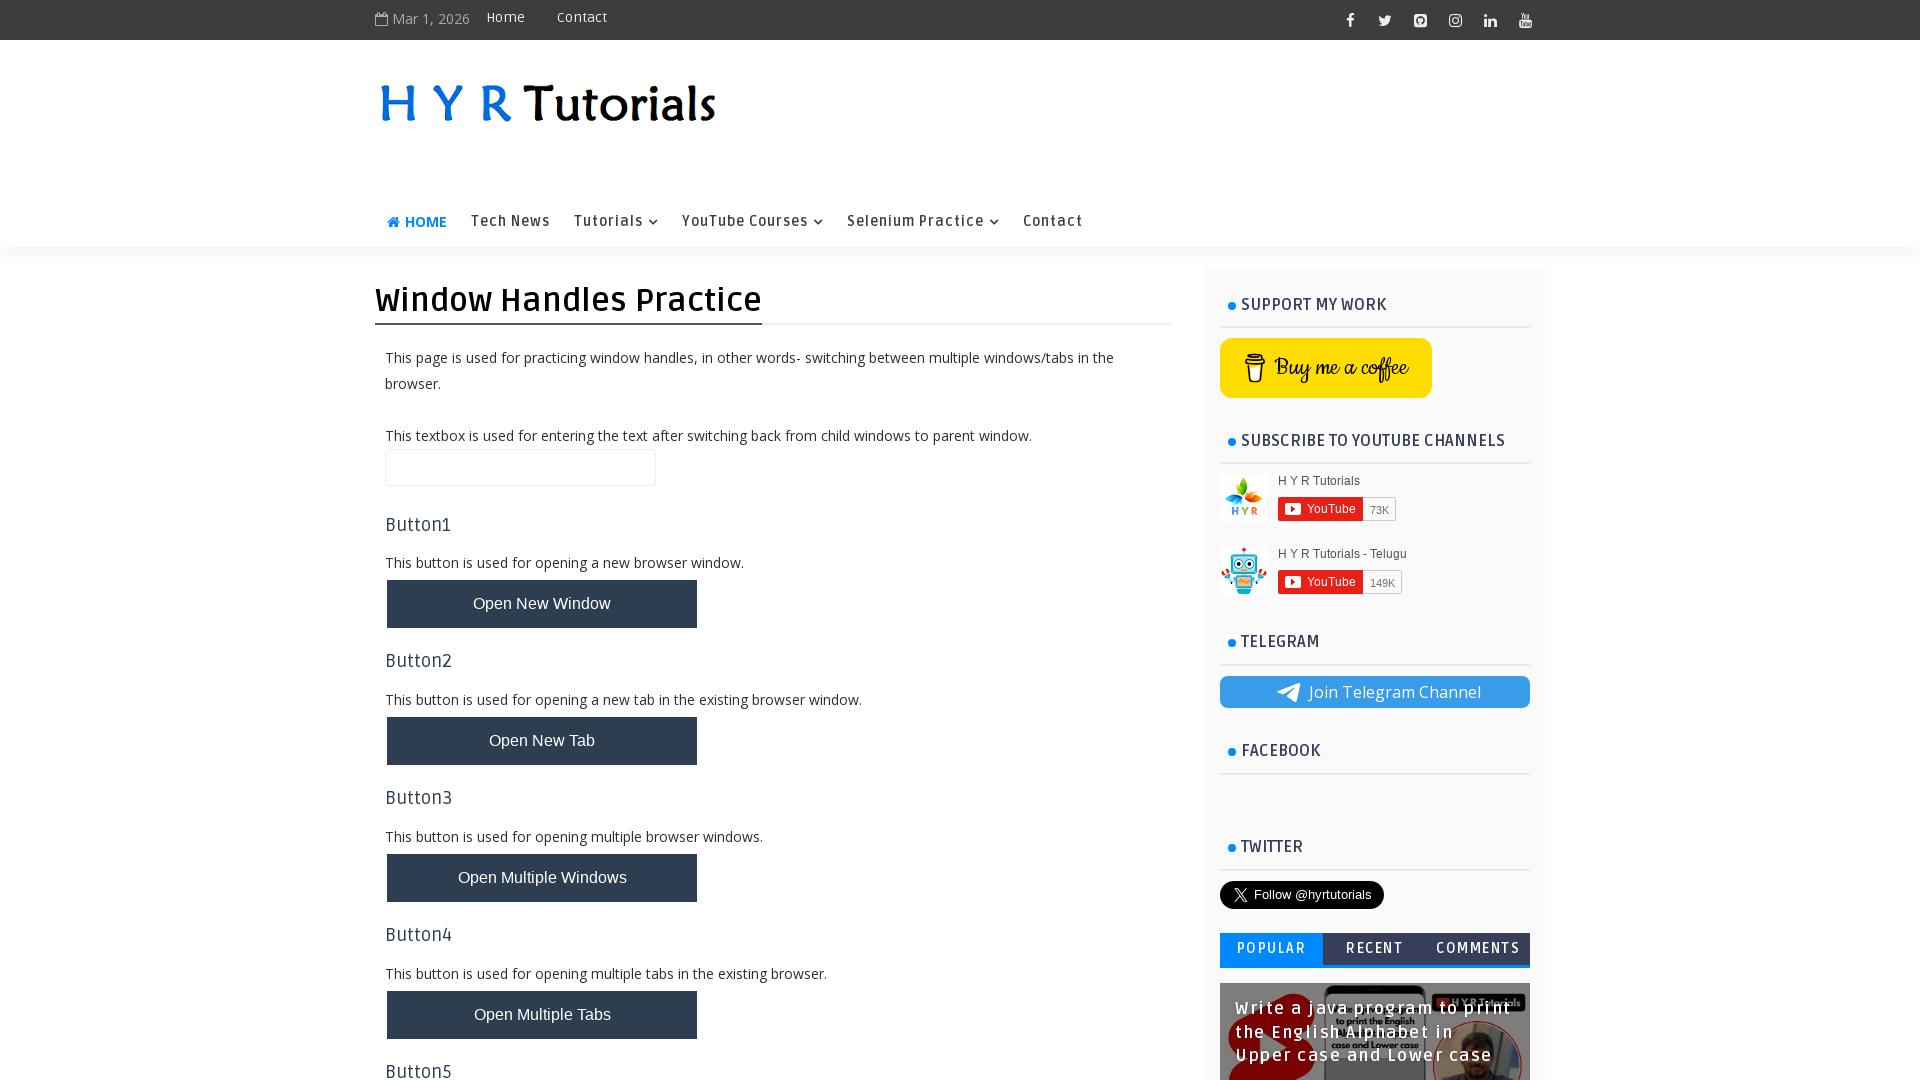

Top bar element is present on the page
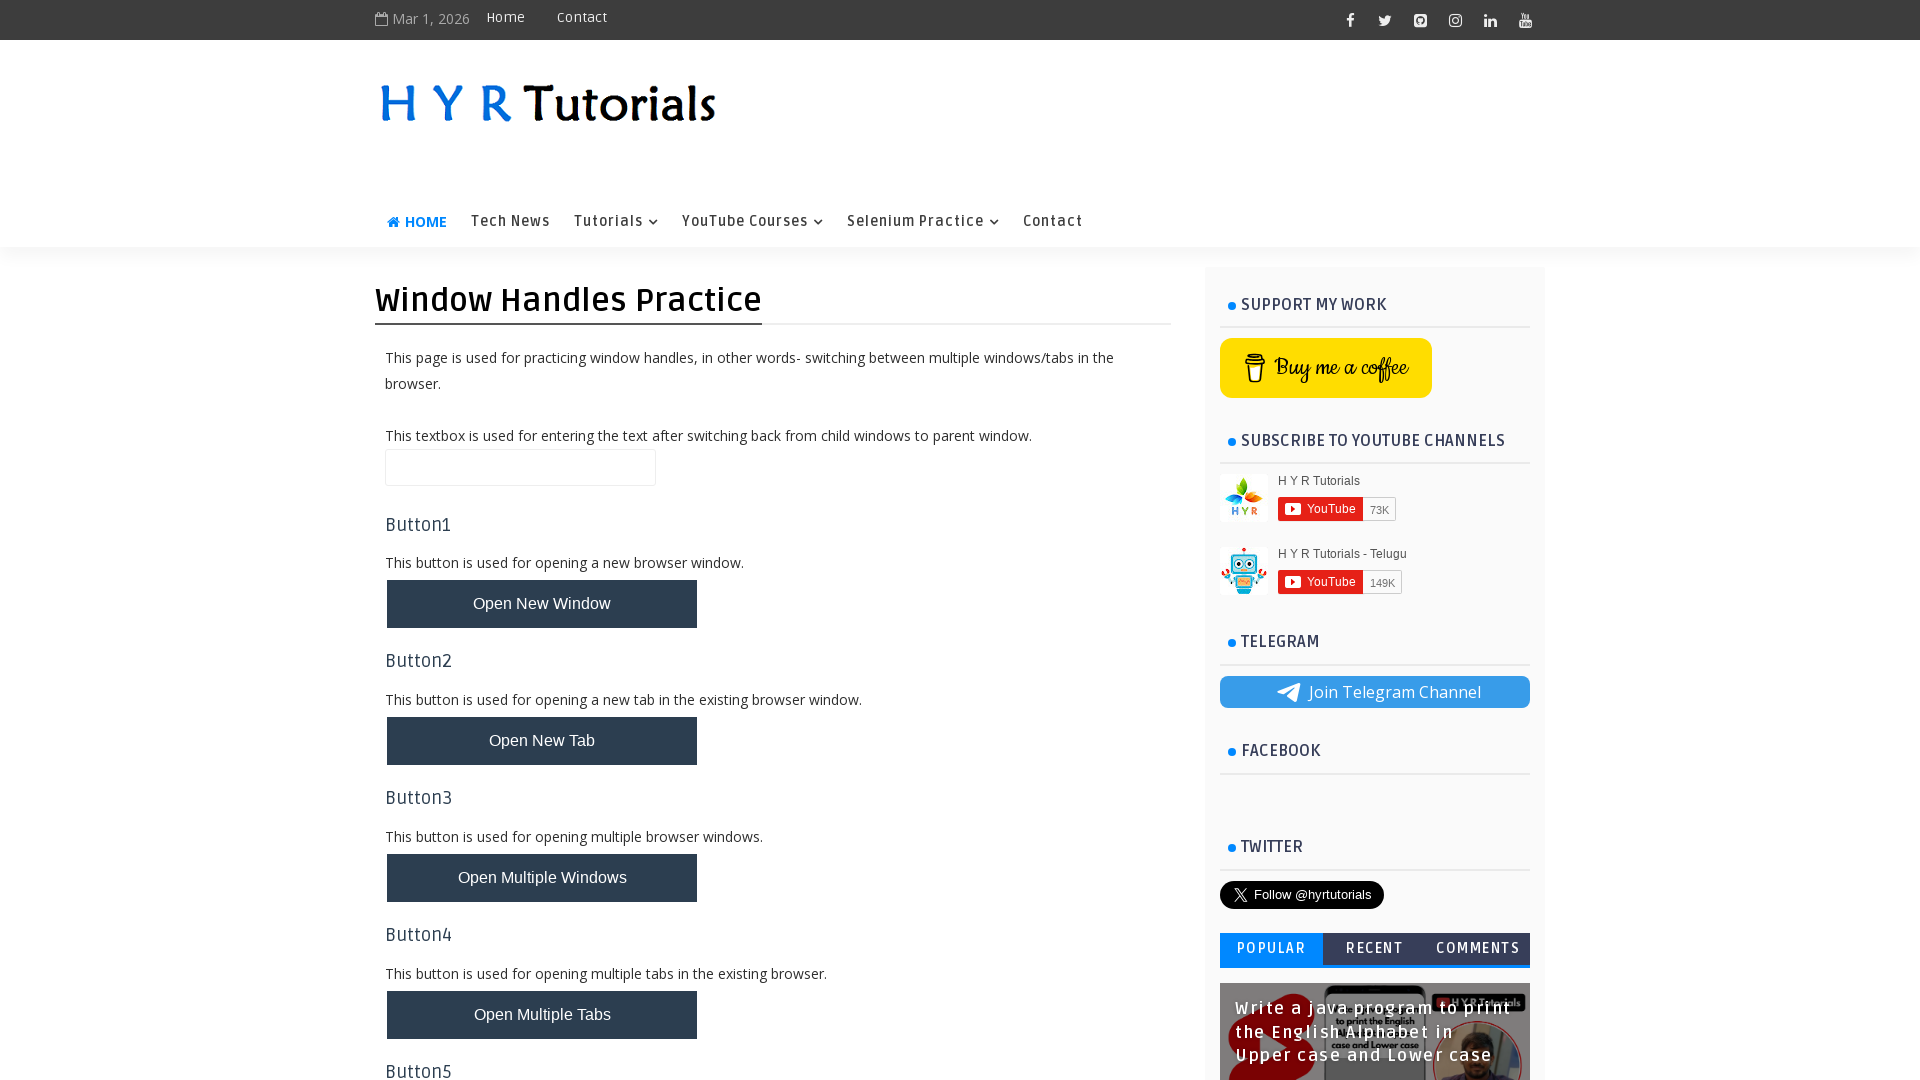

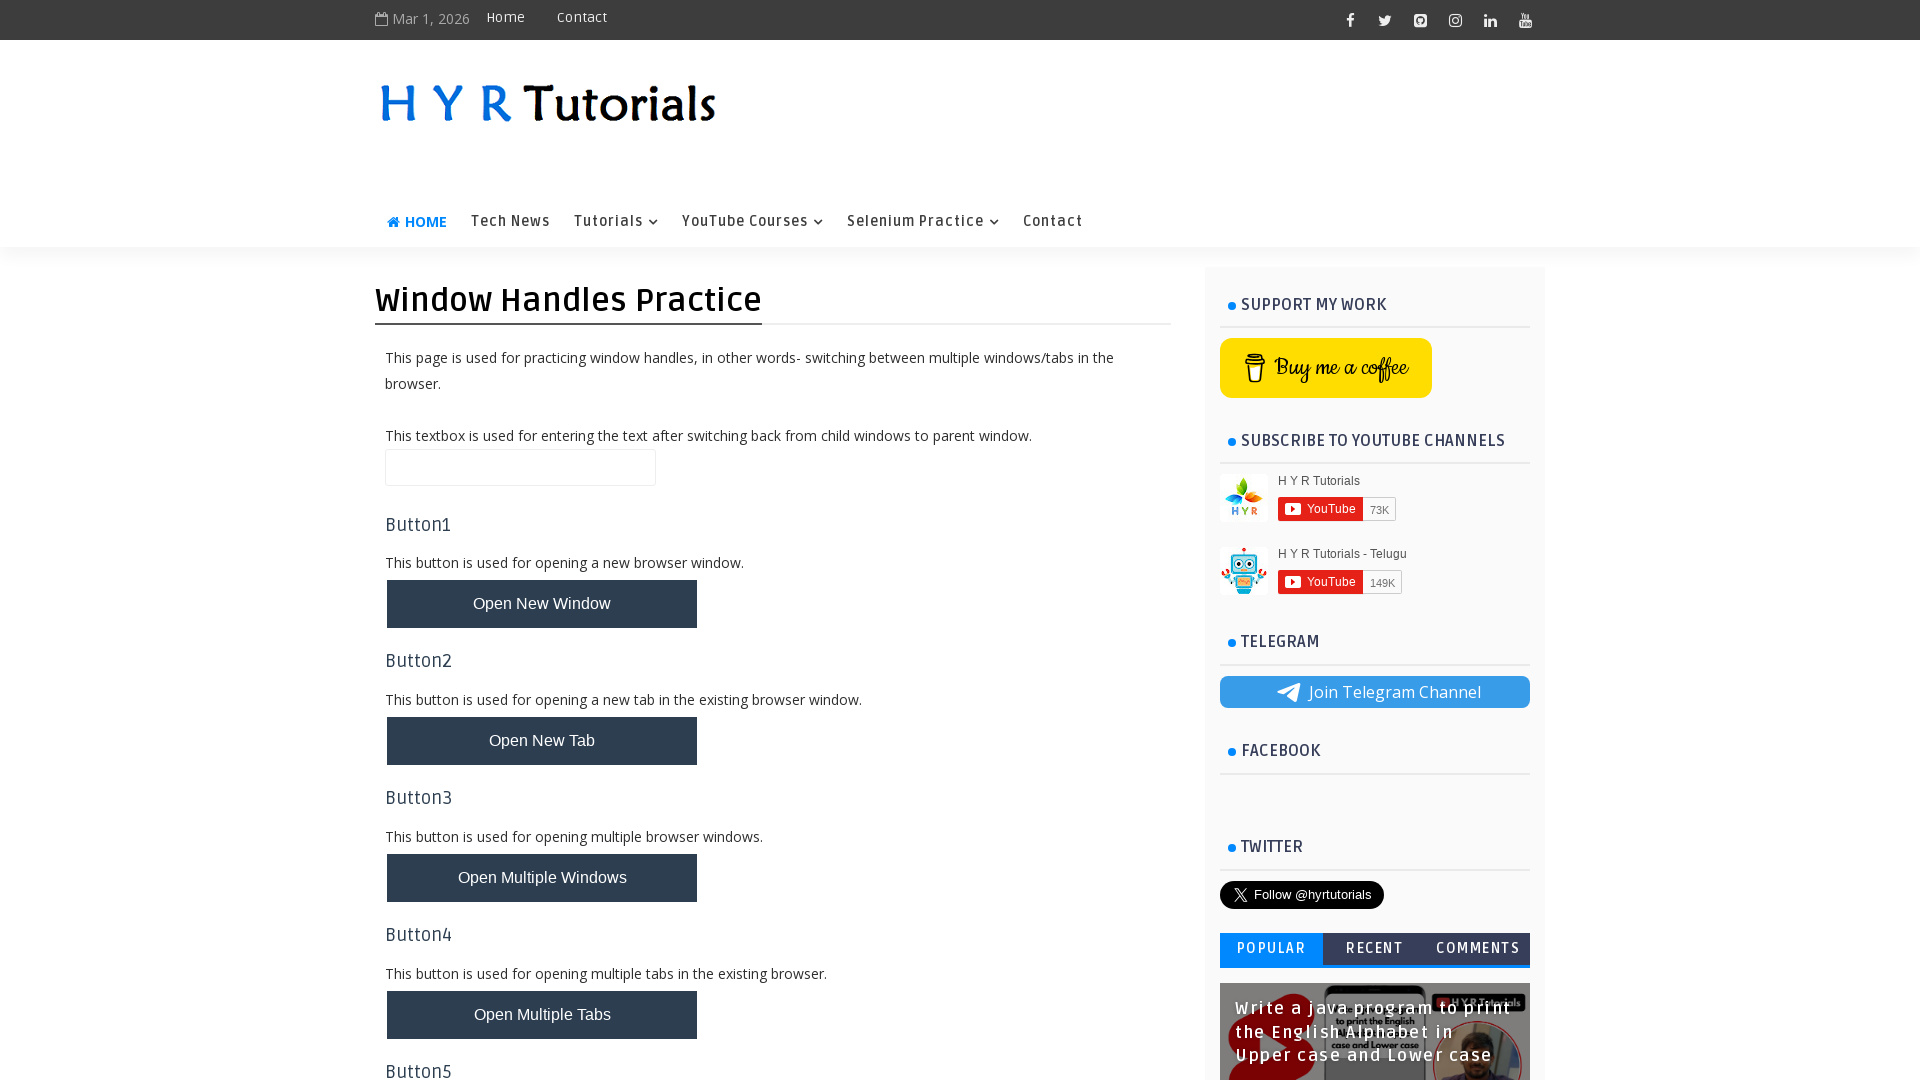